Tests that clicking the Login link navigates to a login page with a sign-in form and login heading displayed

Starting URL: http://test.qa.rs

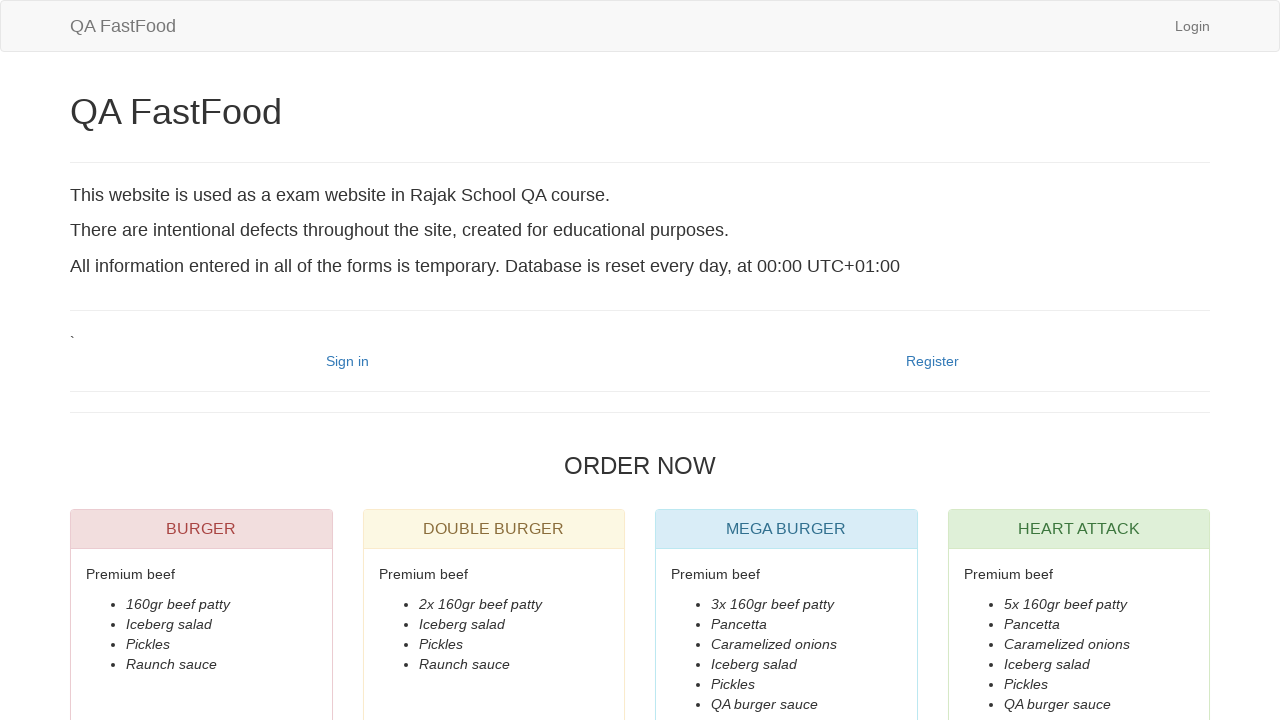

Clicked the Login link at (1192, 26) on a:text('Login')
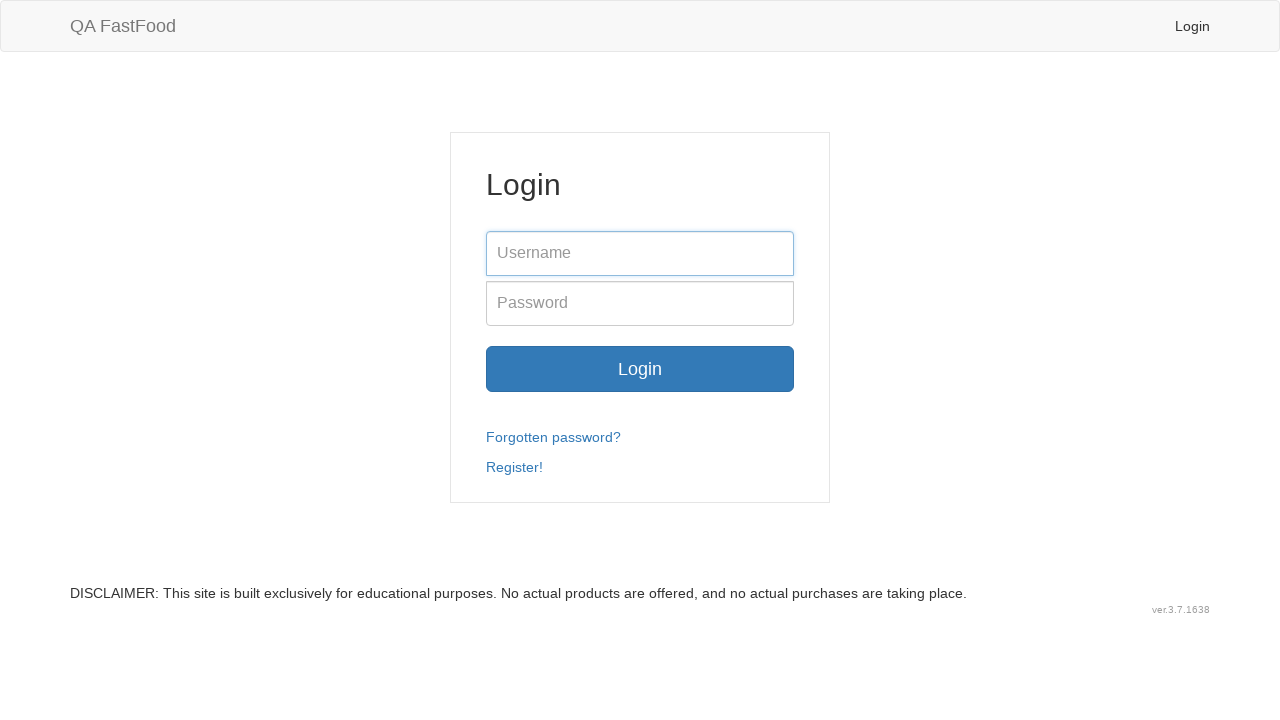

Login form became visible
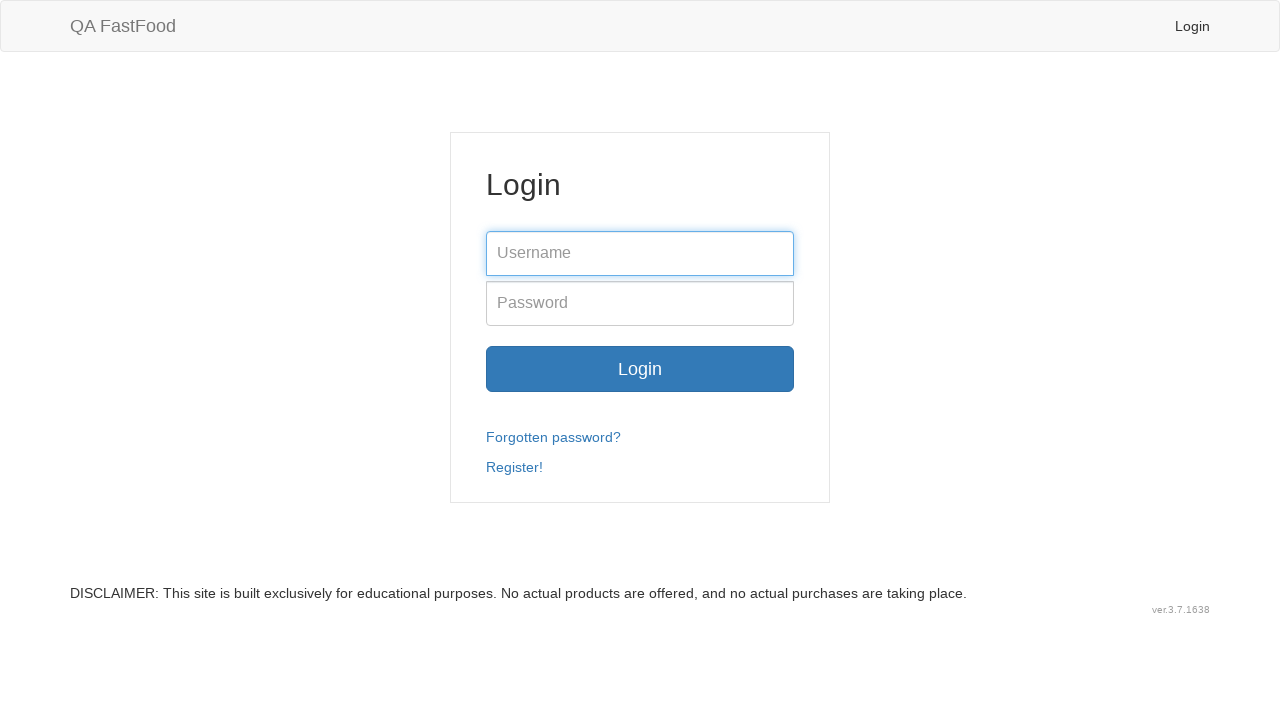

Login heading verified on the page
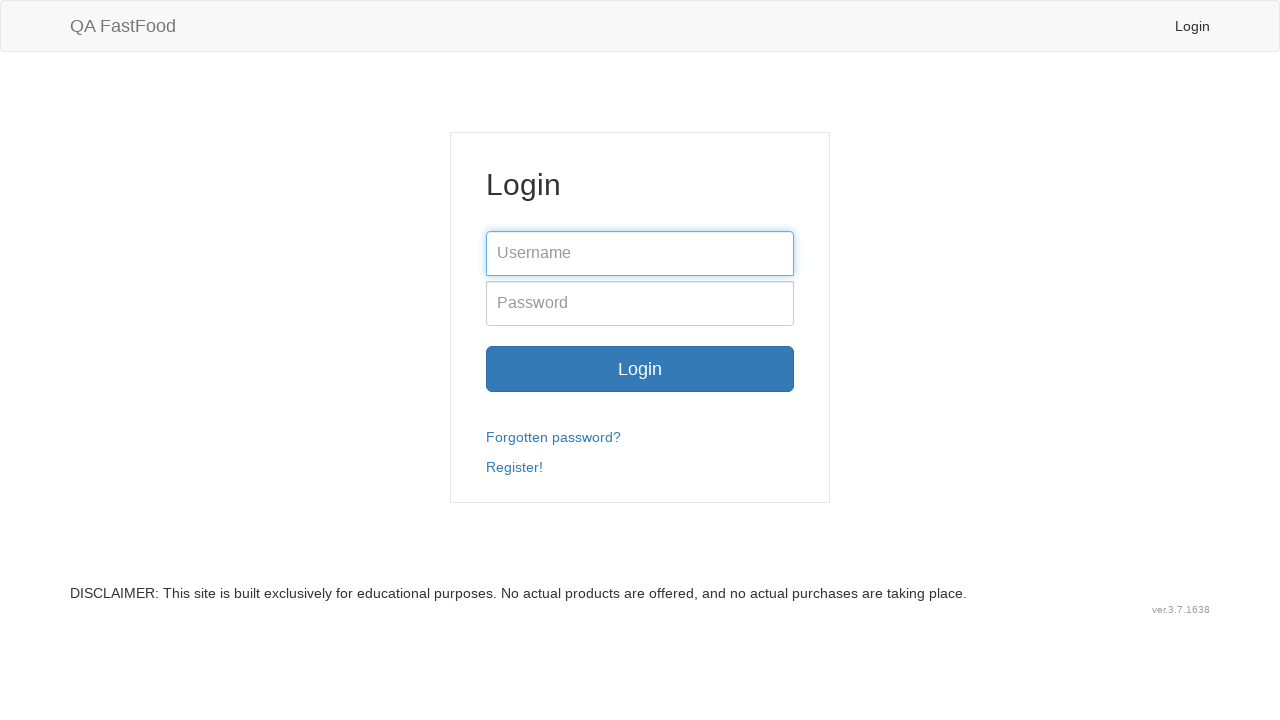

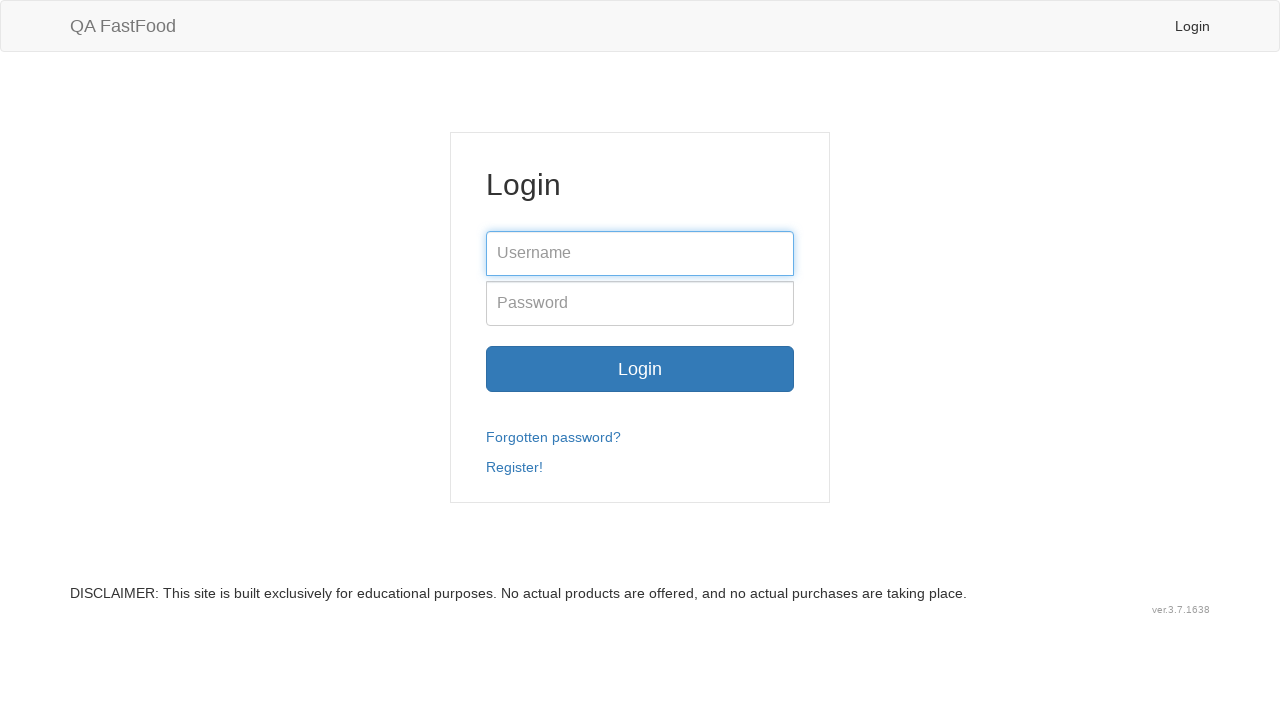